Tests the search functionality by searching for "Vacancies" through the search box and verifying the results

Starting URL: https://www.nouryon.com/

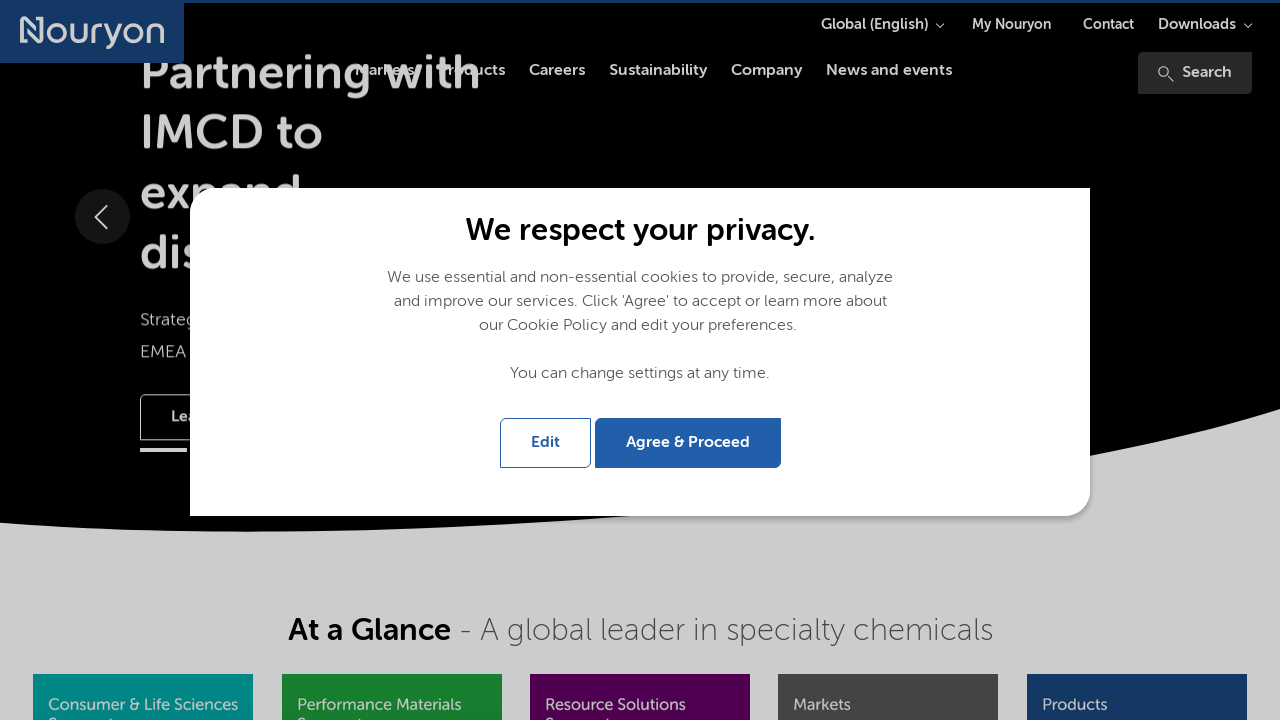

Clicked accept cookies/privacy button at (688, 443) on button.button.button--primary
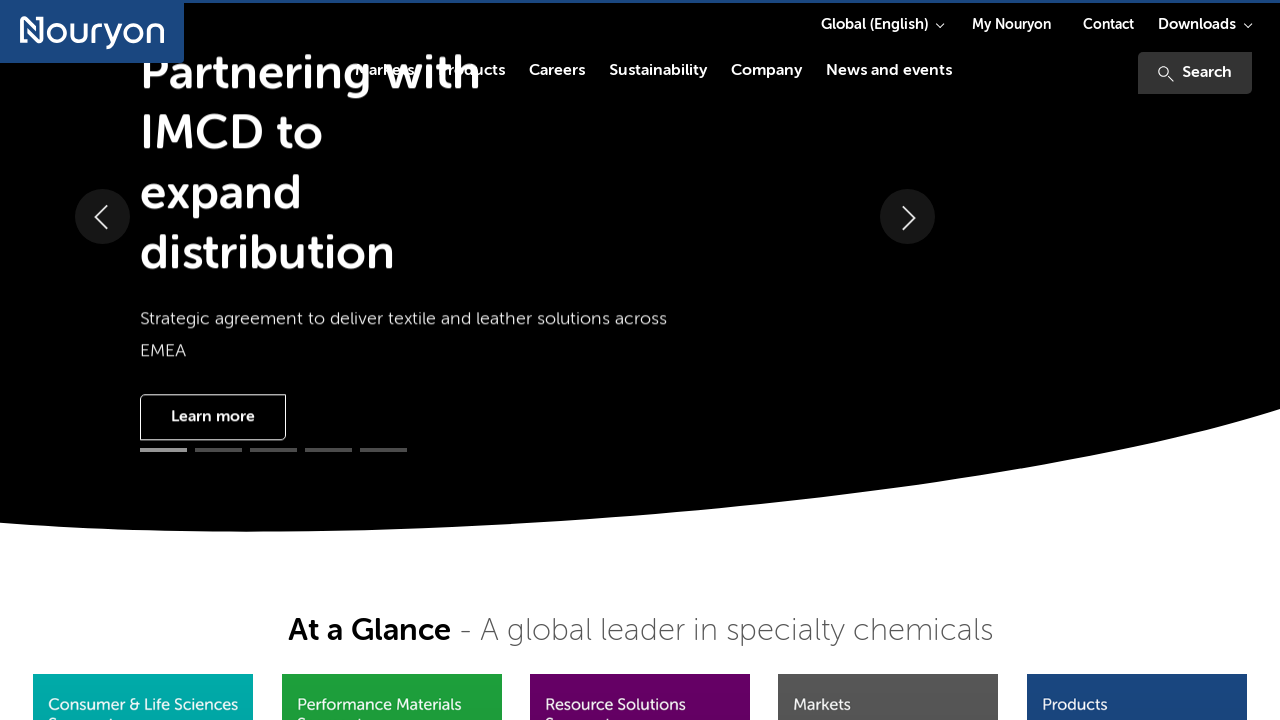

Clicked search icon in header at (1195, 73) on a[data-gtm='page-header.search']
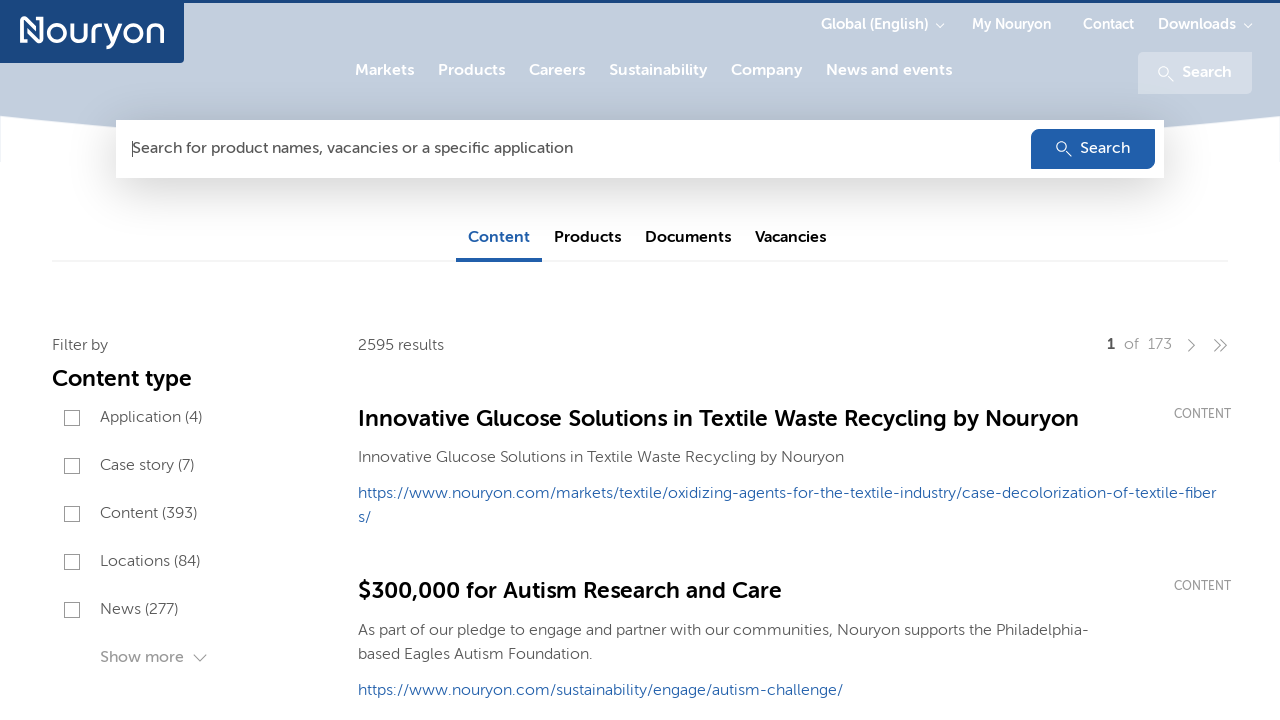

Filled search box with 'Vacancies' on input#inputsearchelement
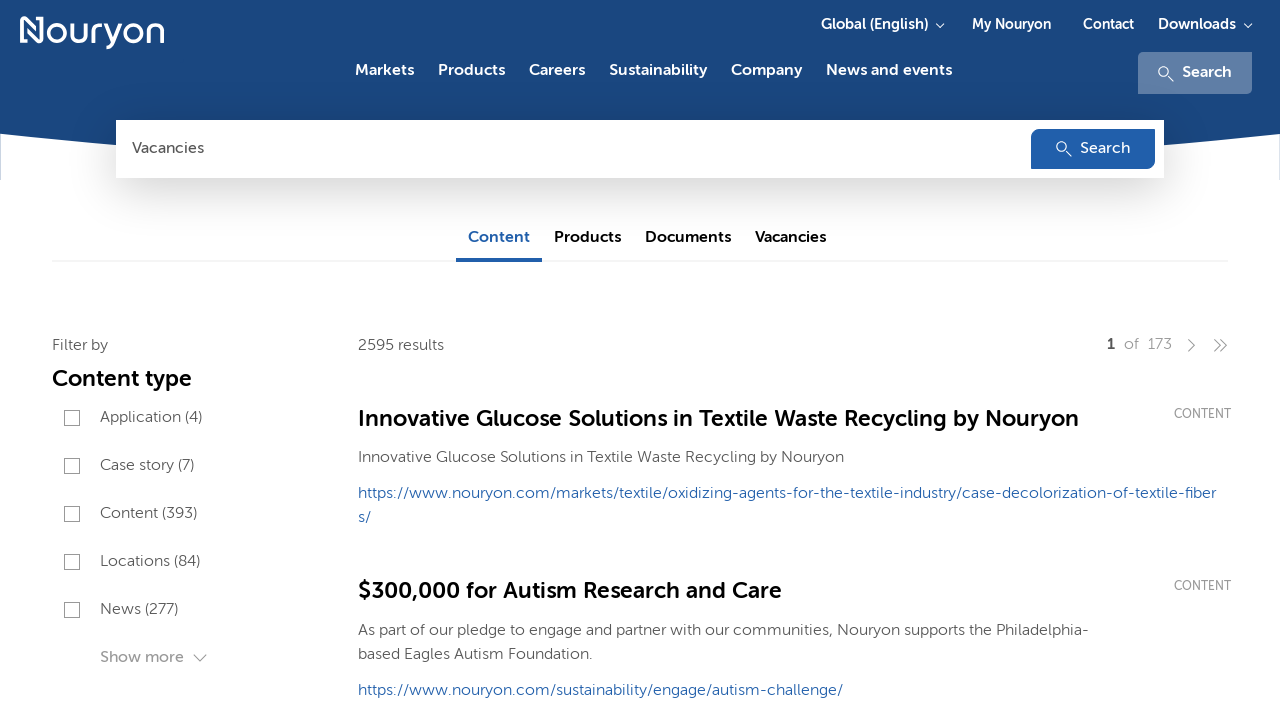

Clicked search submit button at (1093, 149) on button#search-submit
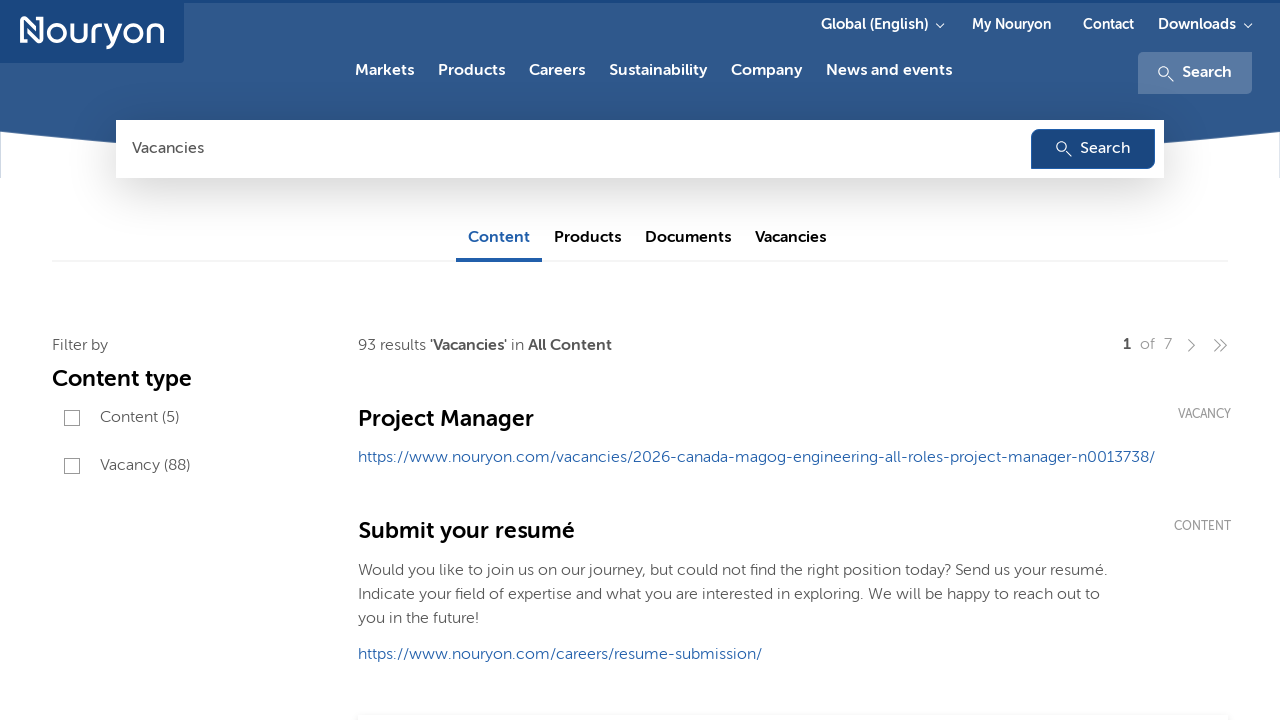

Search results loaded and verified
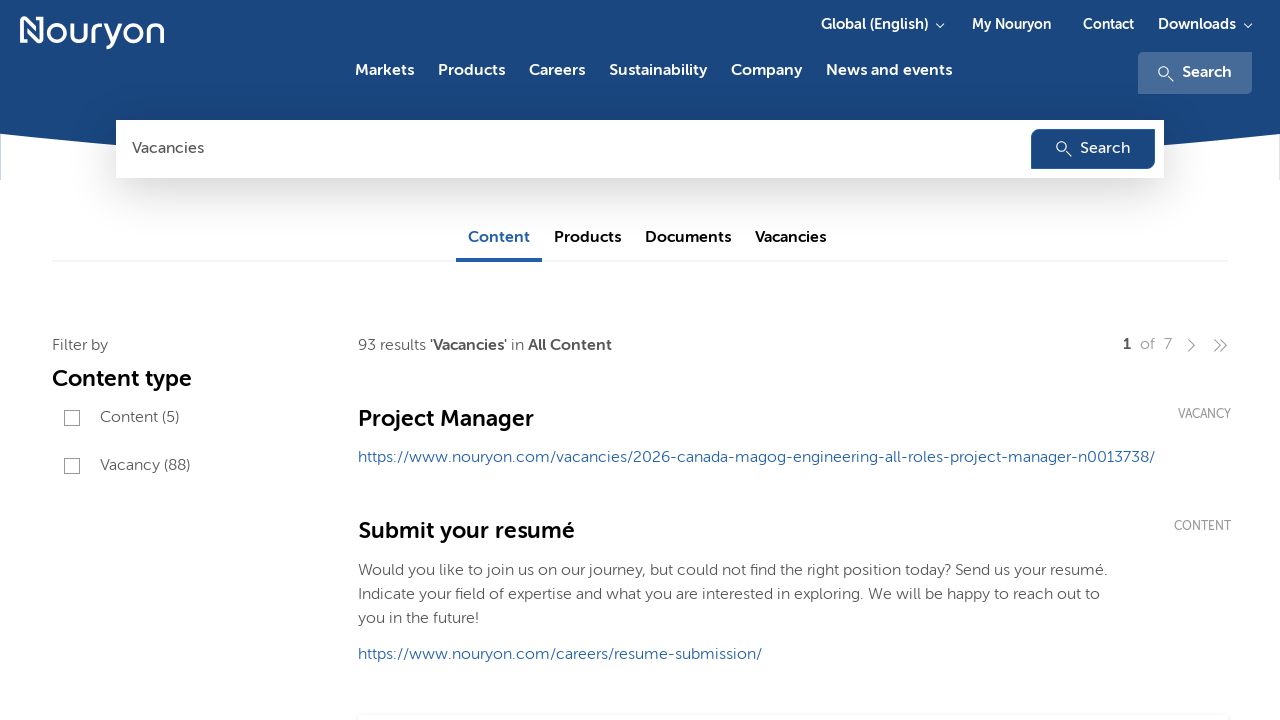

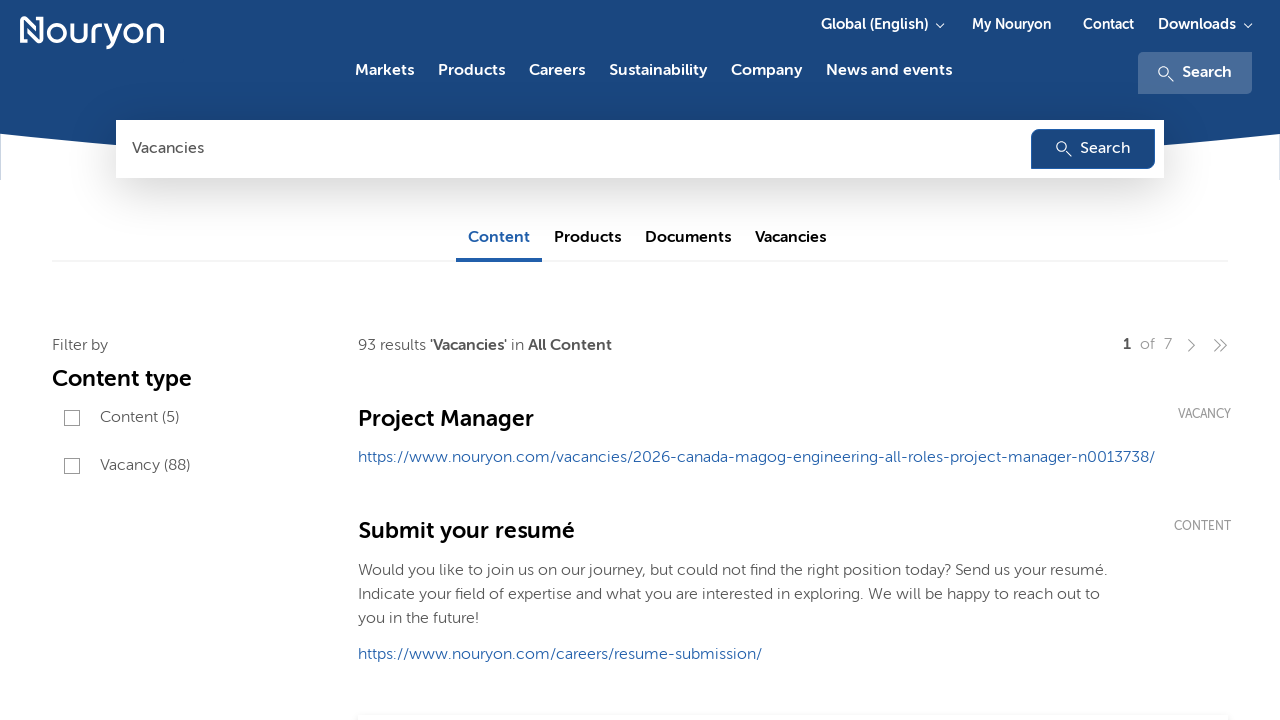